Tests vehicle license plate input with an invalid plate number containing one disallowed character, verifying form validation prevents progression

Starting URL: https://b2c.pampadu.ru/index.html#49a973bd-2d7c-4b9b-9c28-d986d7757983

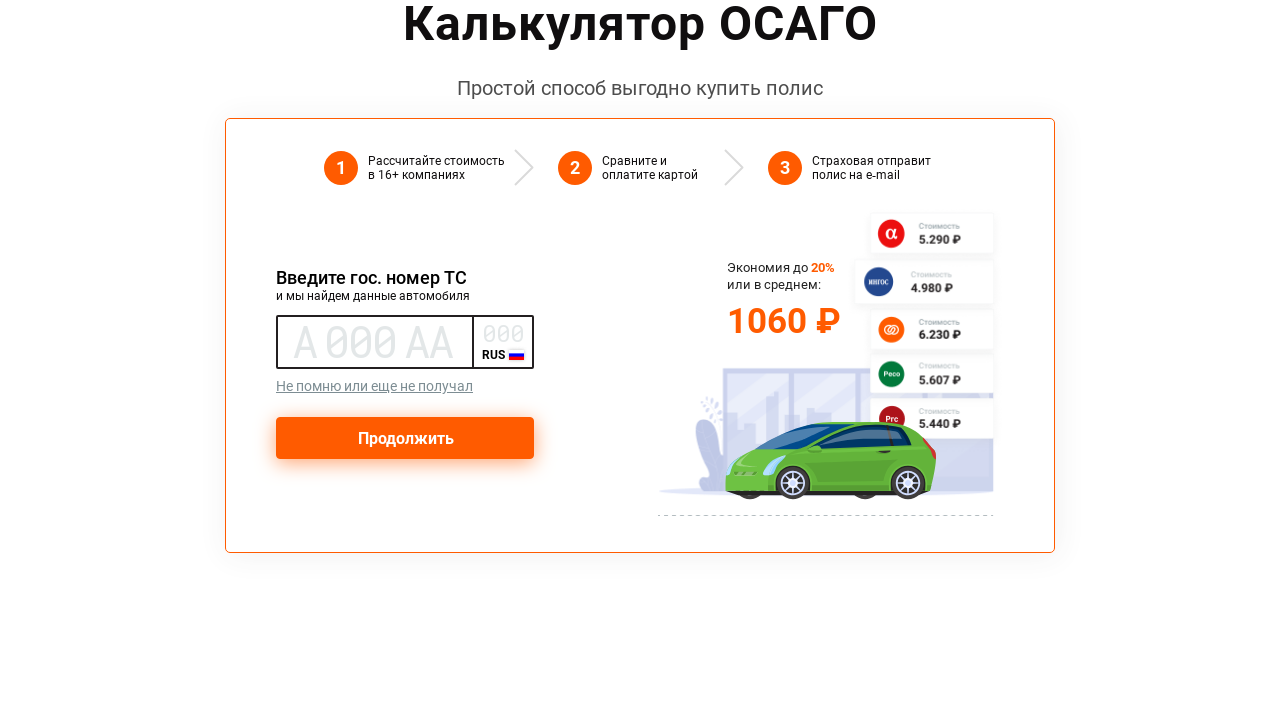

Filled license plate field with invalid plate 'О001ОП' containing disallowed Cyrillic character on input[class="gos-input-main"]
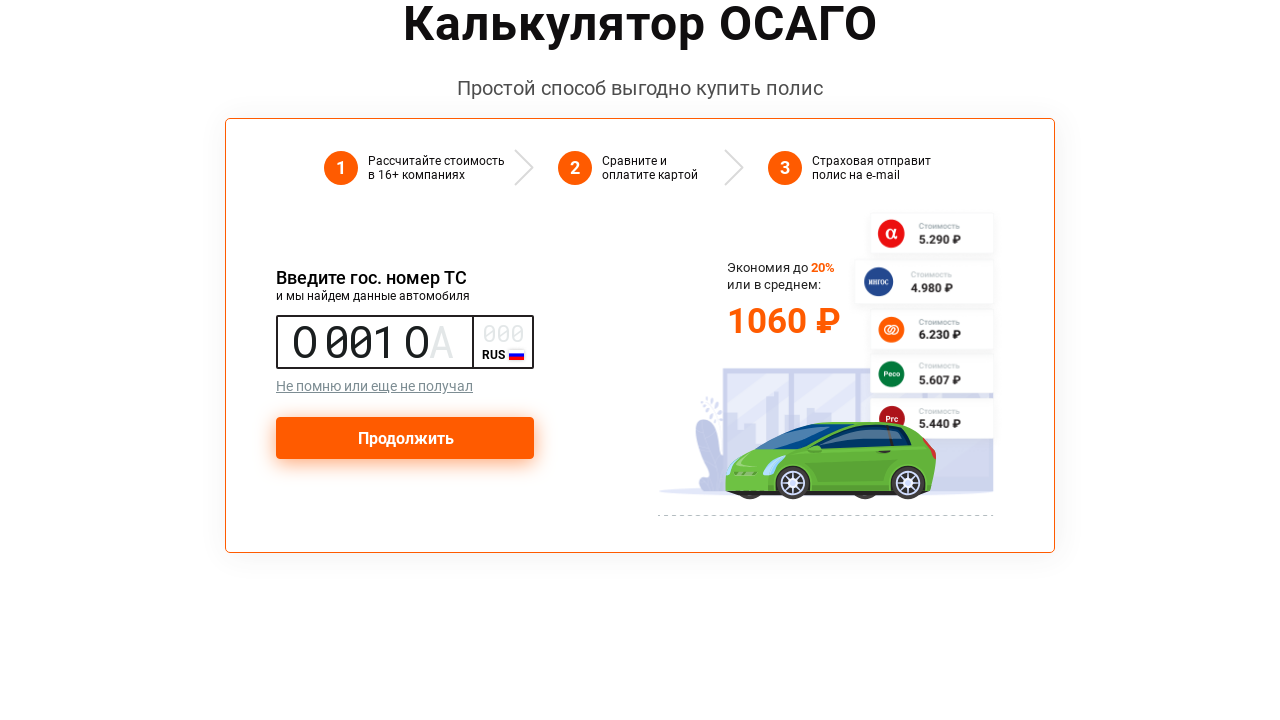

Filled region code field with '199' on input[class="gos-input-region"]
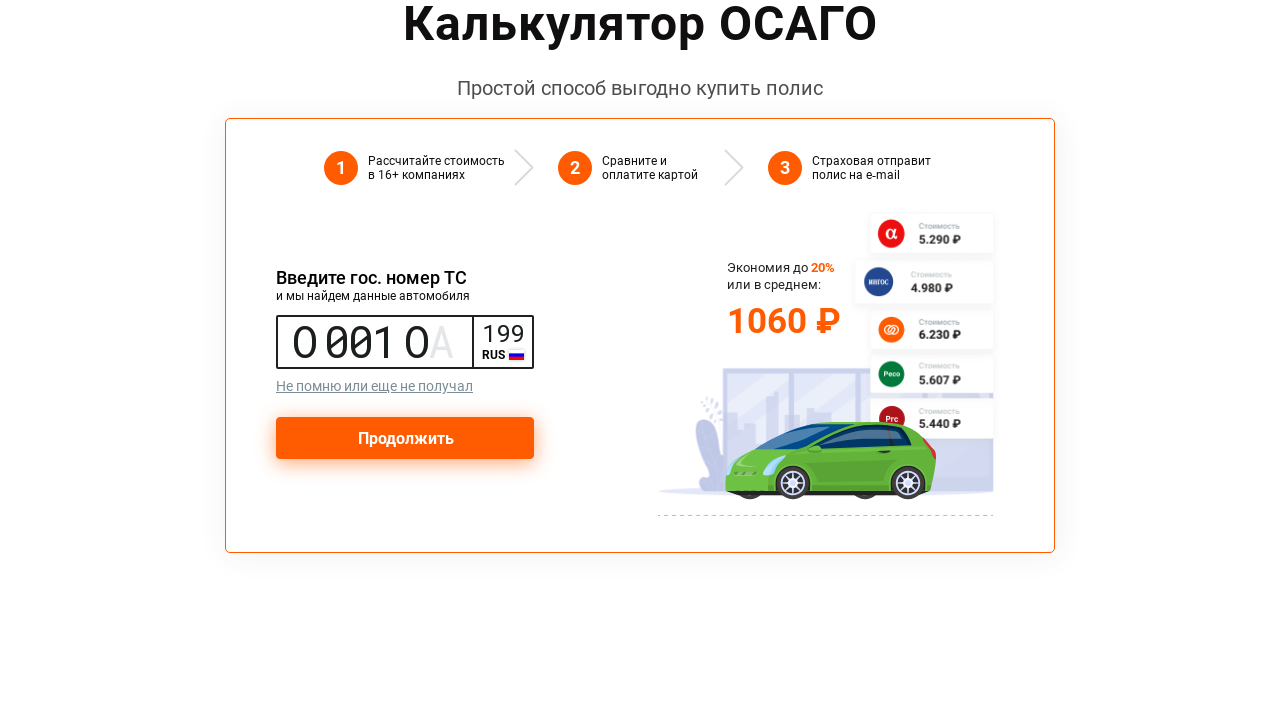

Clicked 'Continue' button to attempt form submission at (405, 438) on button:has-text("Продолжить")
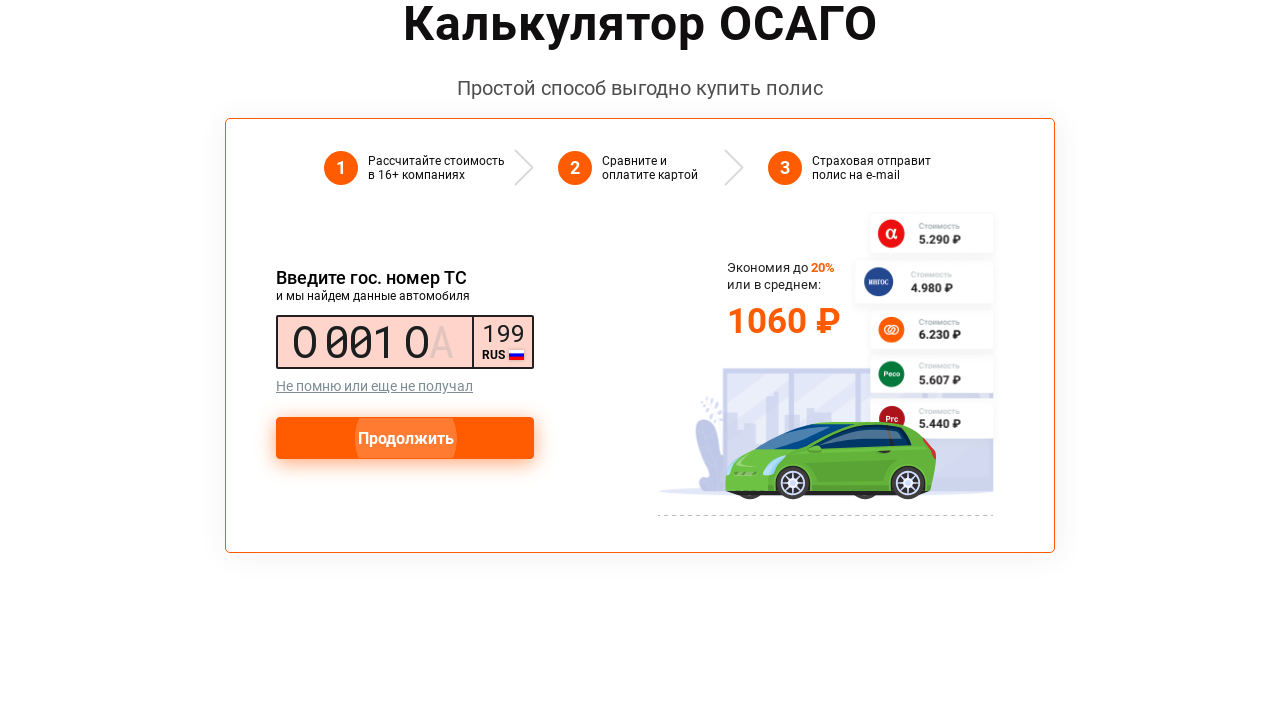

Waited 1 second for page response to form submission
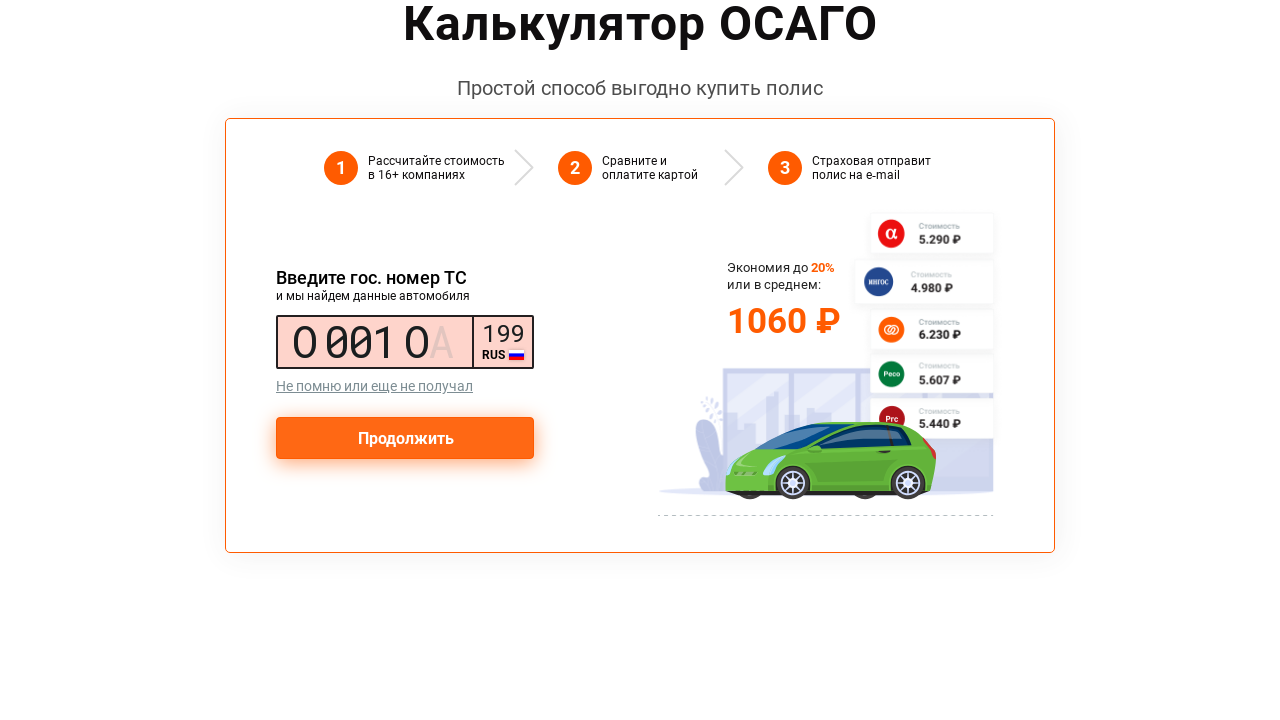

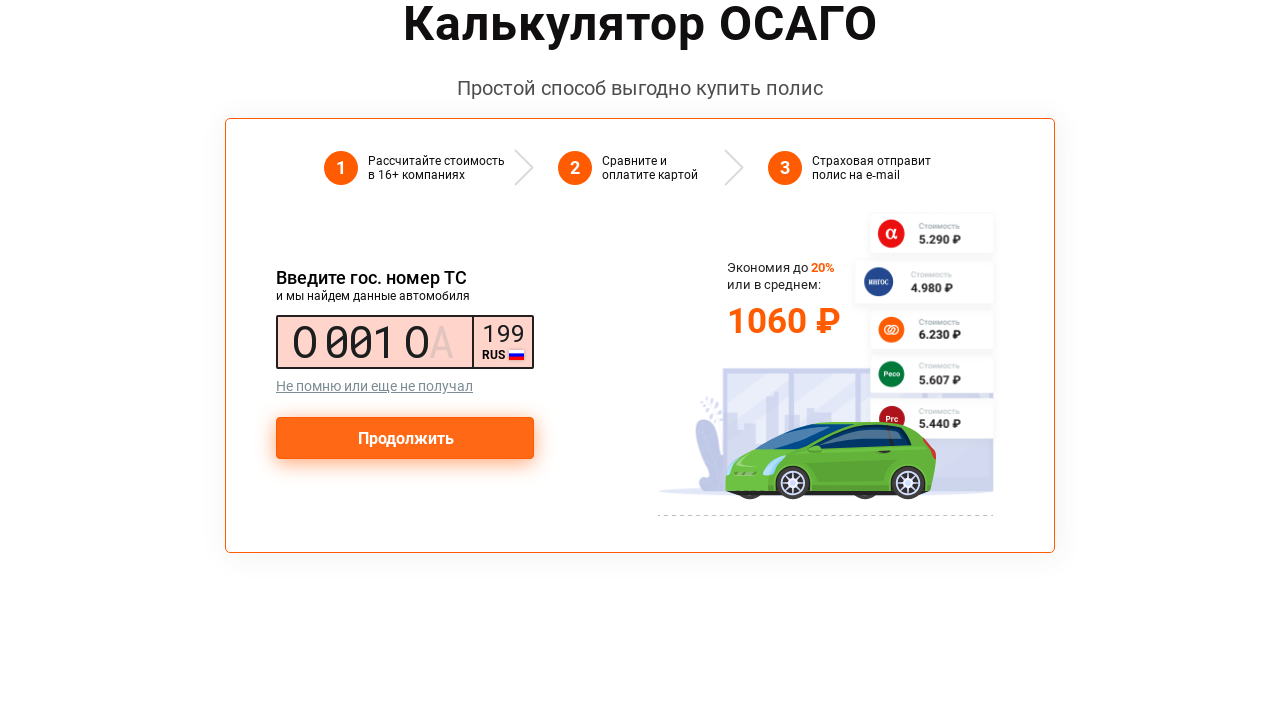